Tests the prompt box by entering a name but dismissing the dialog

Starting URL: https://demoqa.com

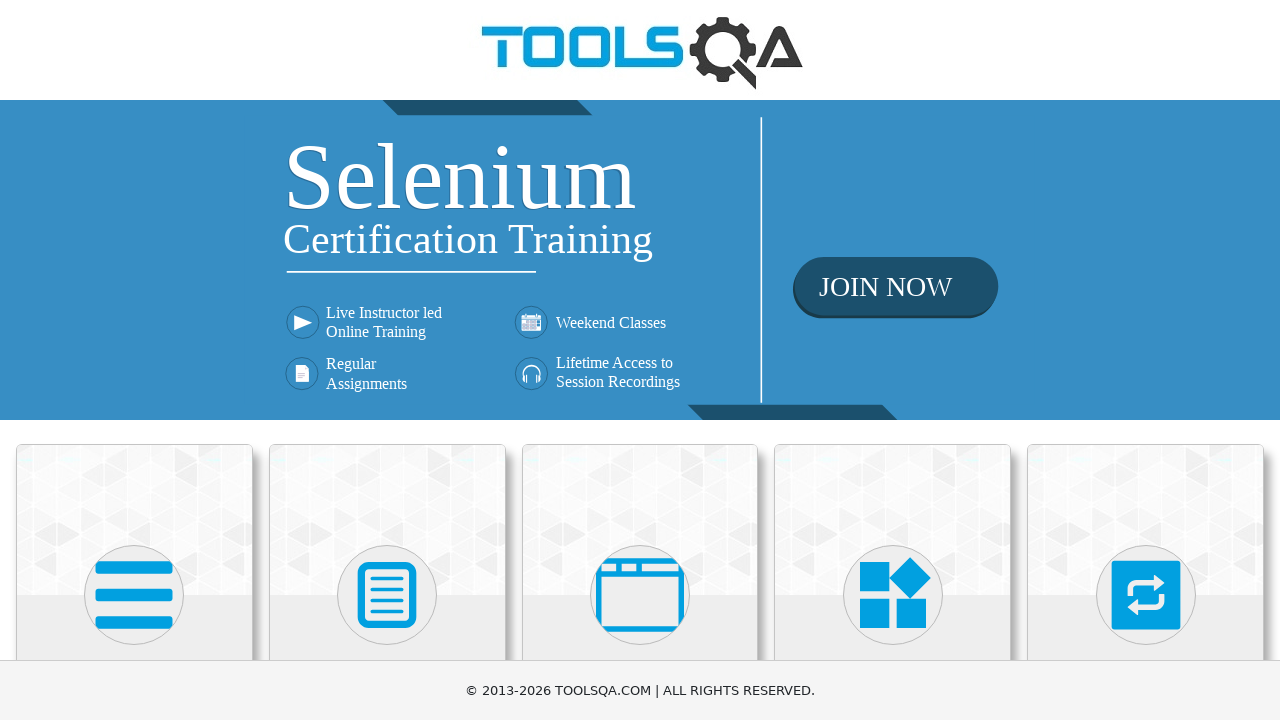

Clicked on Alerts, Frame & Windows menu at (640, 360) on text=Alerts, Frame & Windows
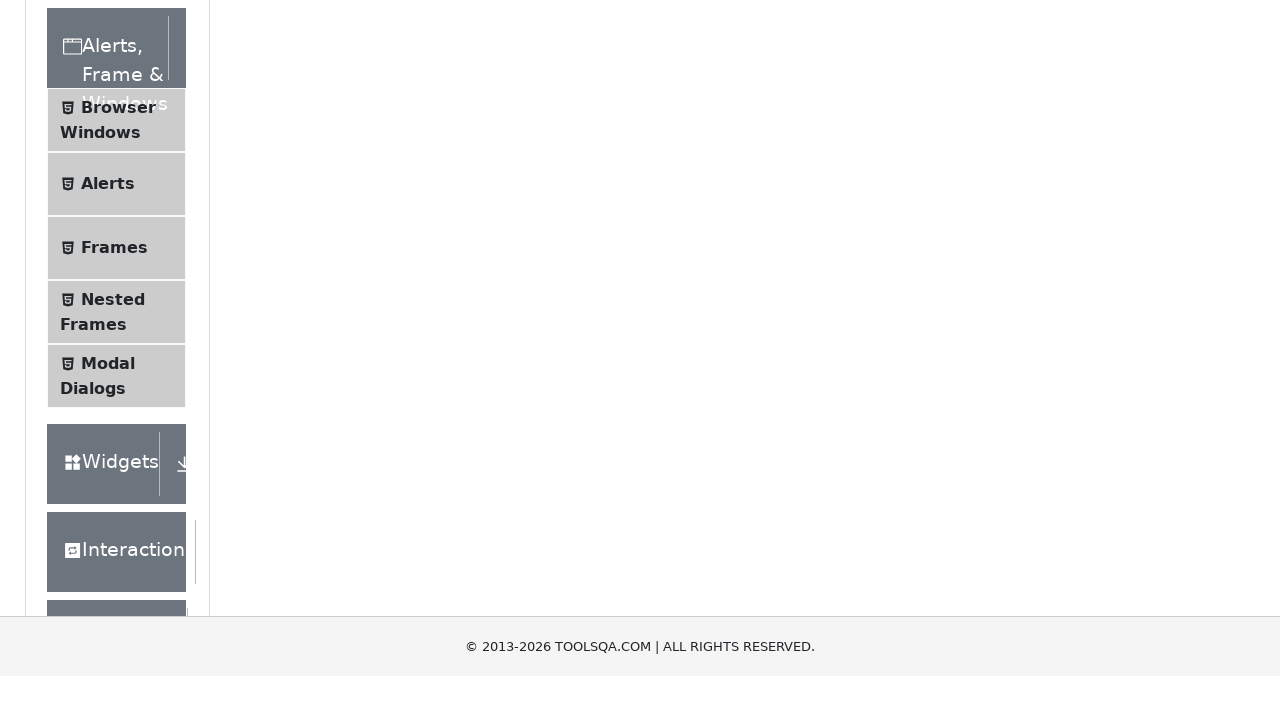

Navigated to alertsWindows page
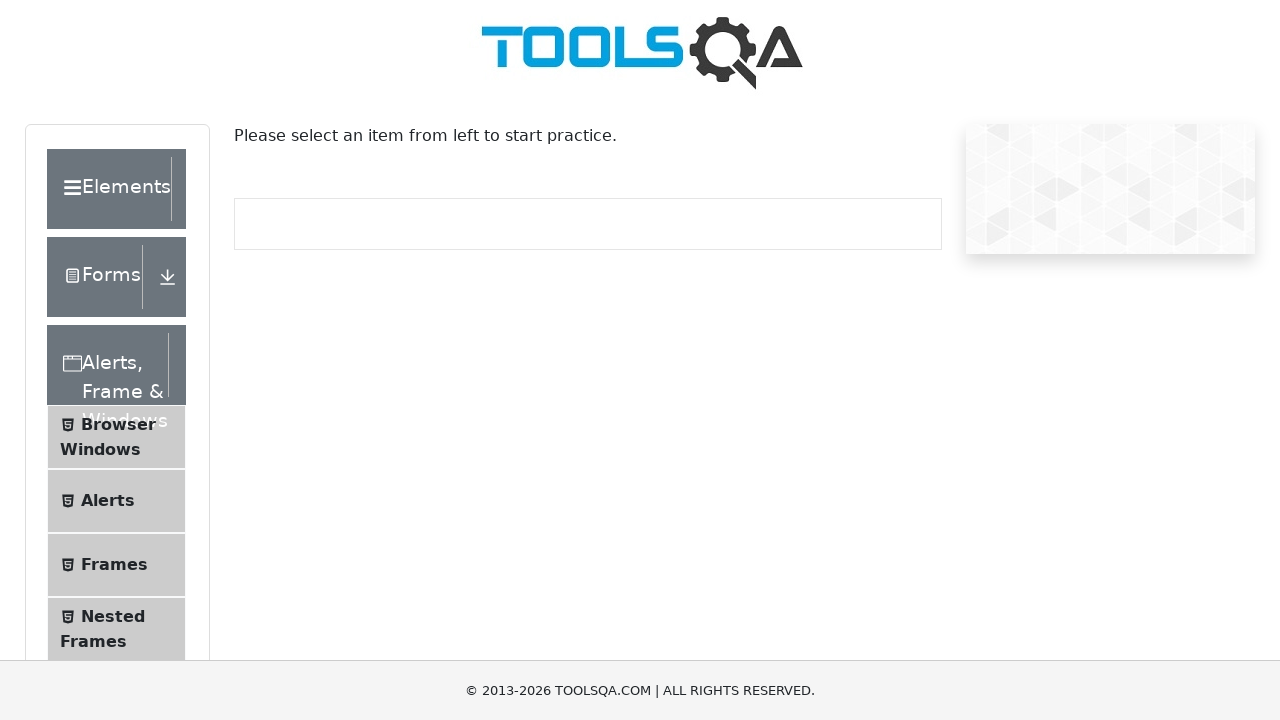

Clicked on Alerts submenu option at (108, 501) on .menu-list >> text=Alerts
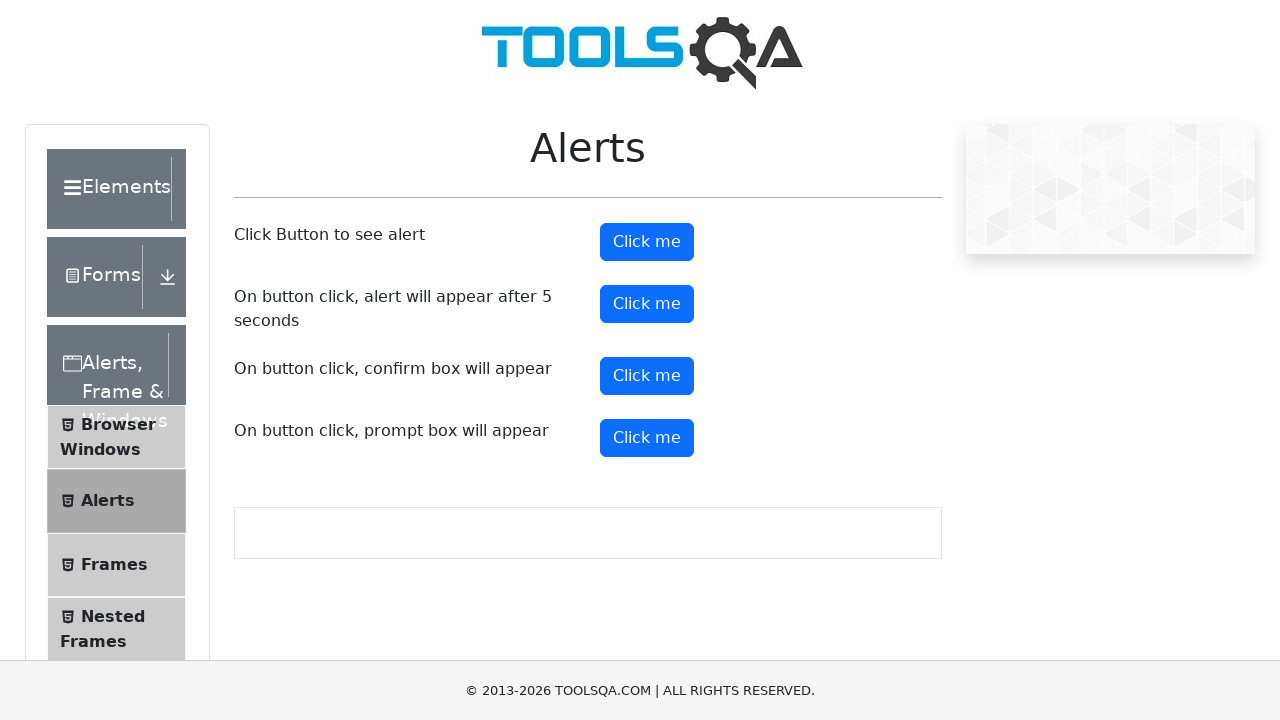

Set up dialog handler to dismiss any prompt boxes
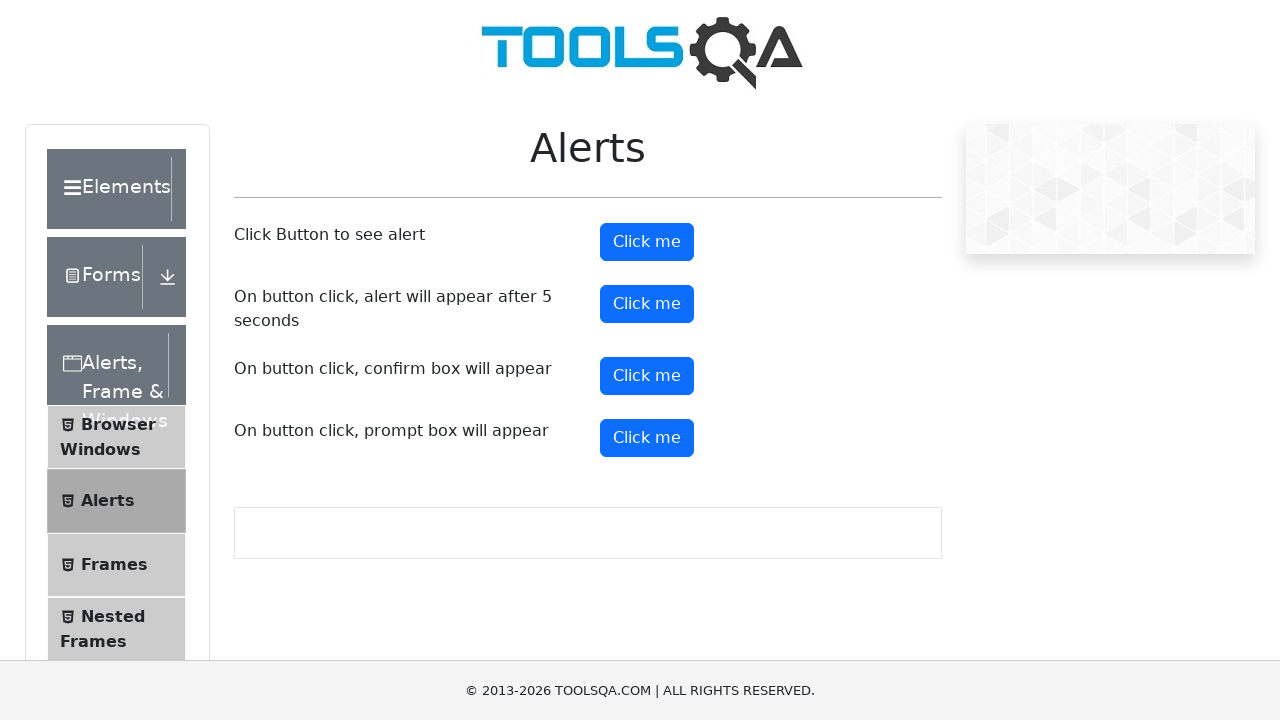

Clicked the prompt button to trigger prompt dialog at (647, 438) on #promtButton
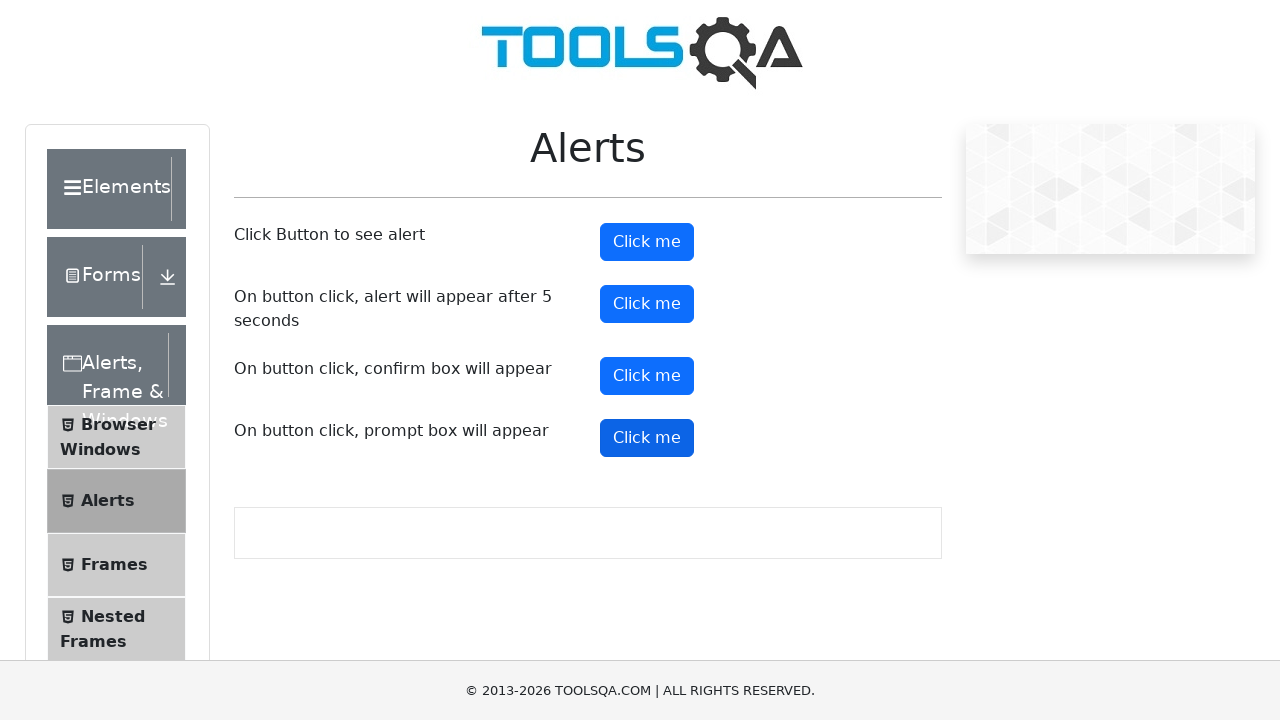

Verified prompt button is enabled after dismissing dialog
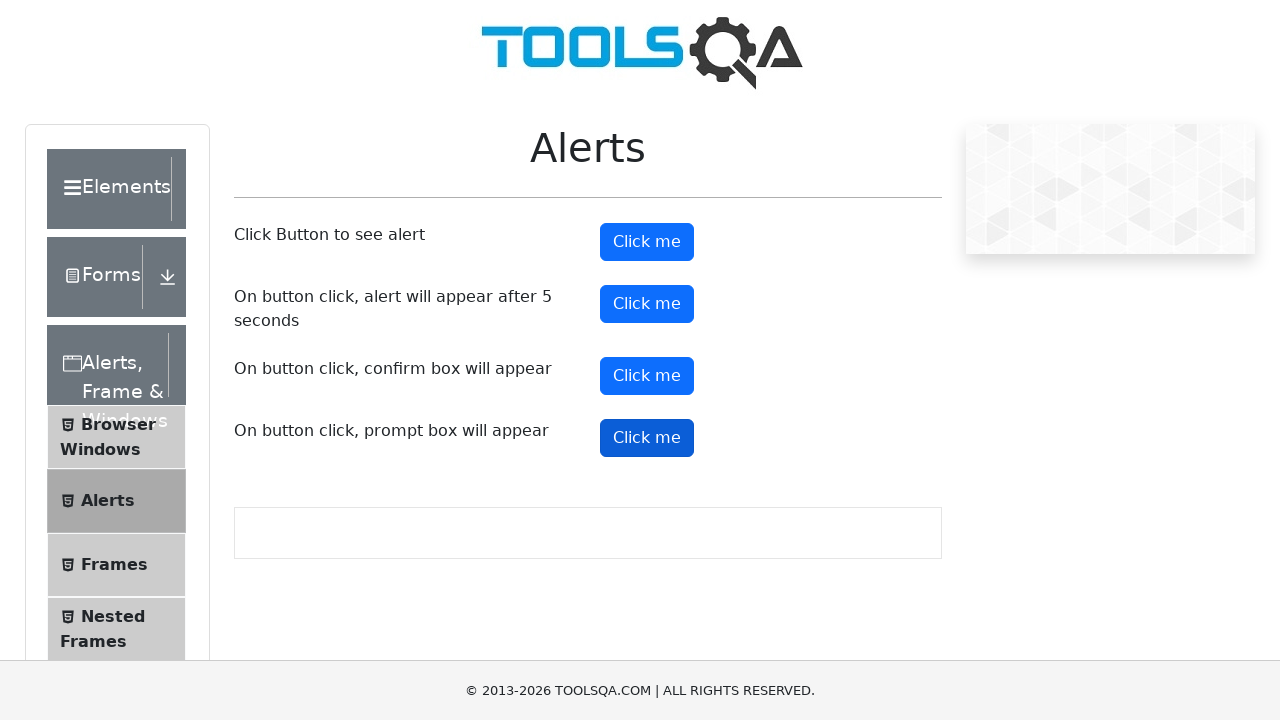

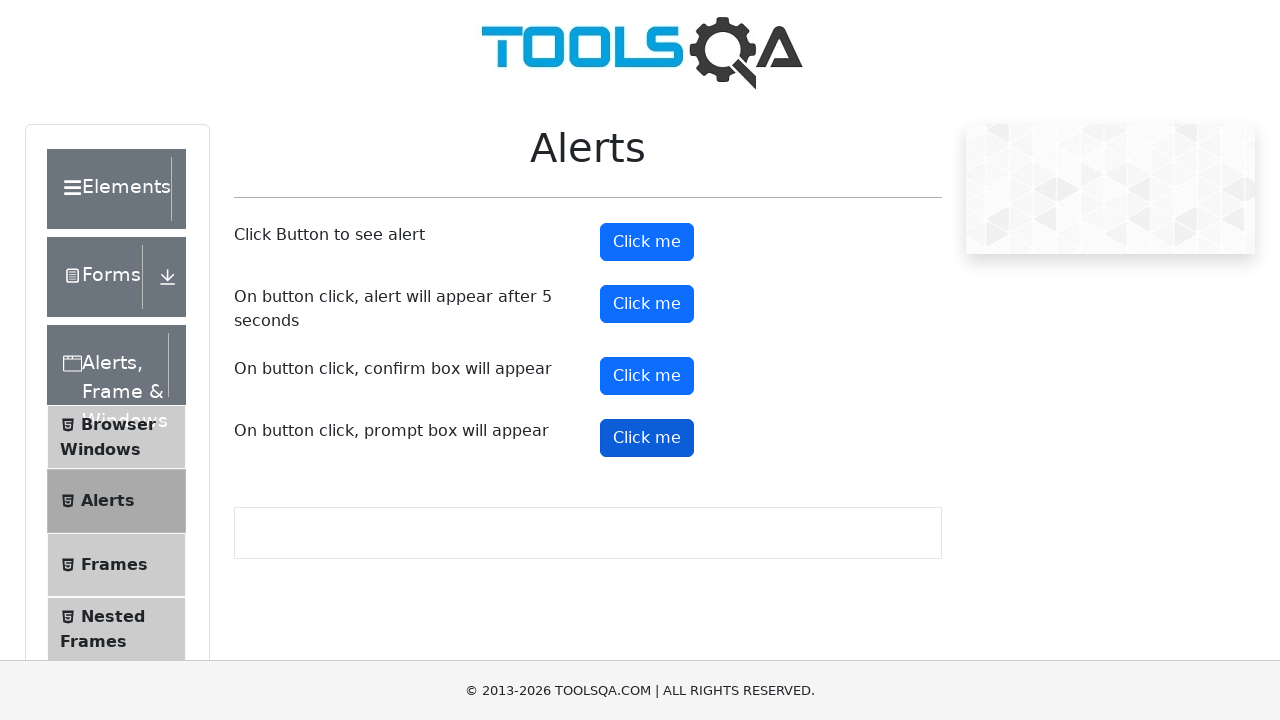